Tests the addition function on the scientific calculator by clicking AC, 1, +, 1 to calculate 1+1

Starting URL: http://www.calculator.net

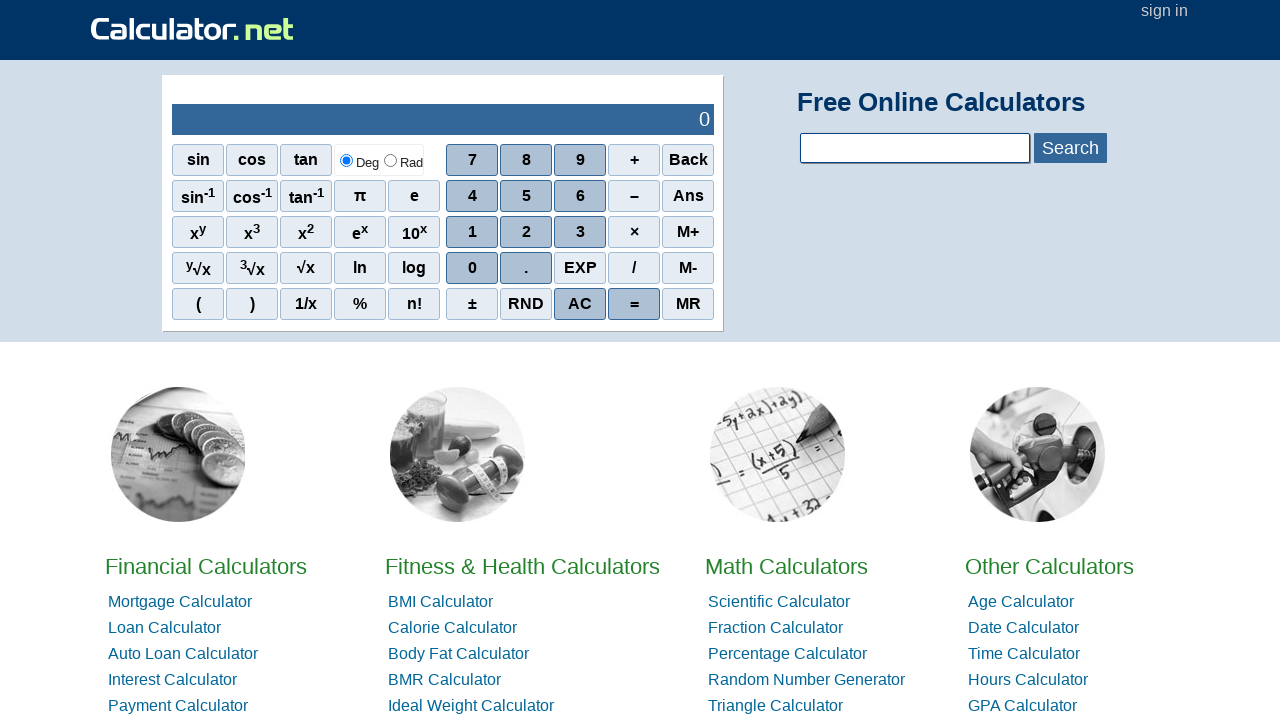

Clicked AC button to clear calculator at (580, 304) on xpath=//*[@id='sciout']/tbody/tr[2]/td[2]/div/div[5]/span[3]
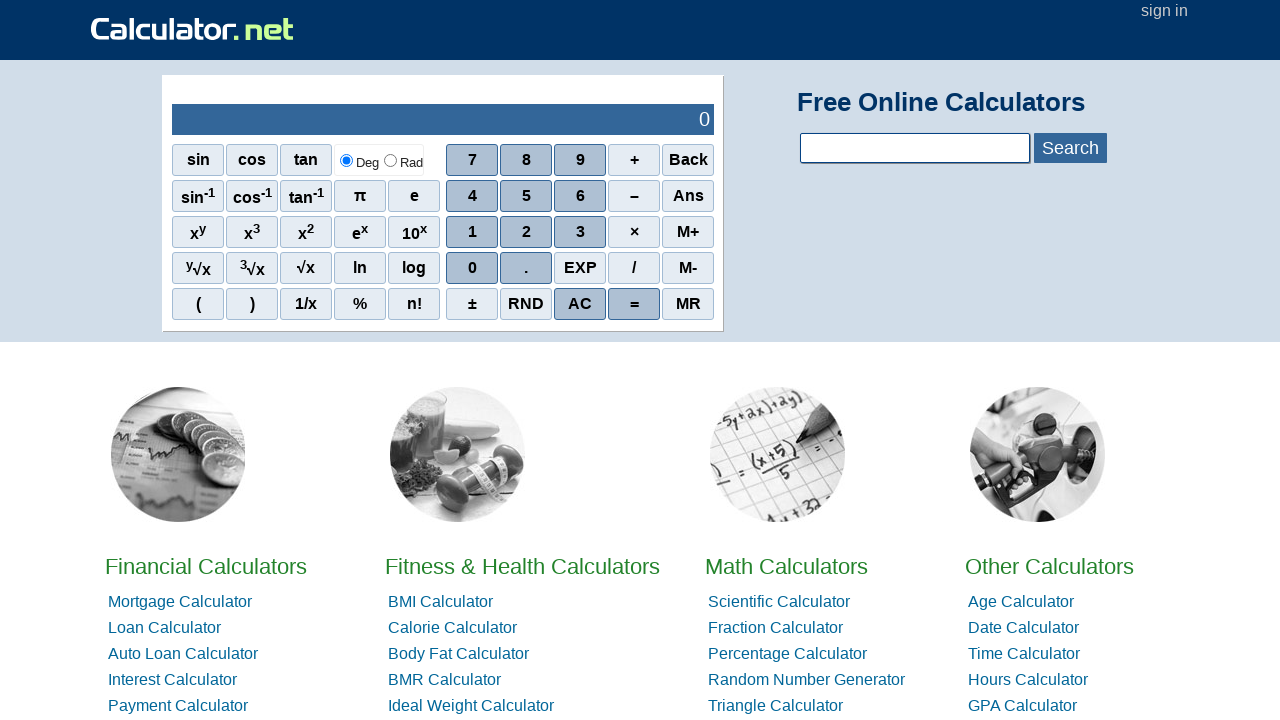

Clicked 1 button at (472, 232) on xpath=//*[@id='sciout']/tbody/tr[2]/td[2]/div/div[3]/span[1]
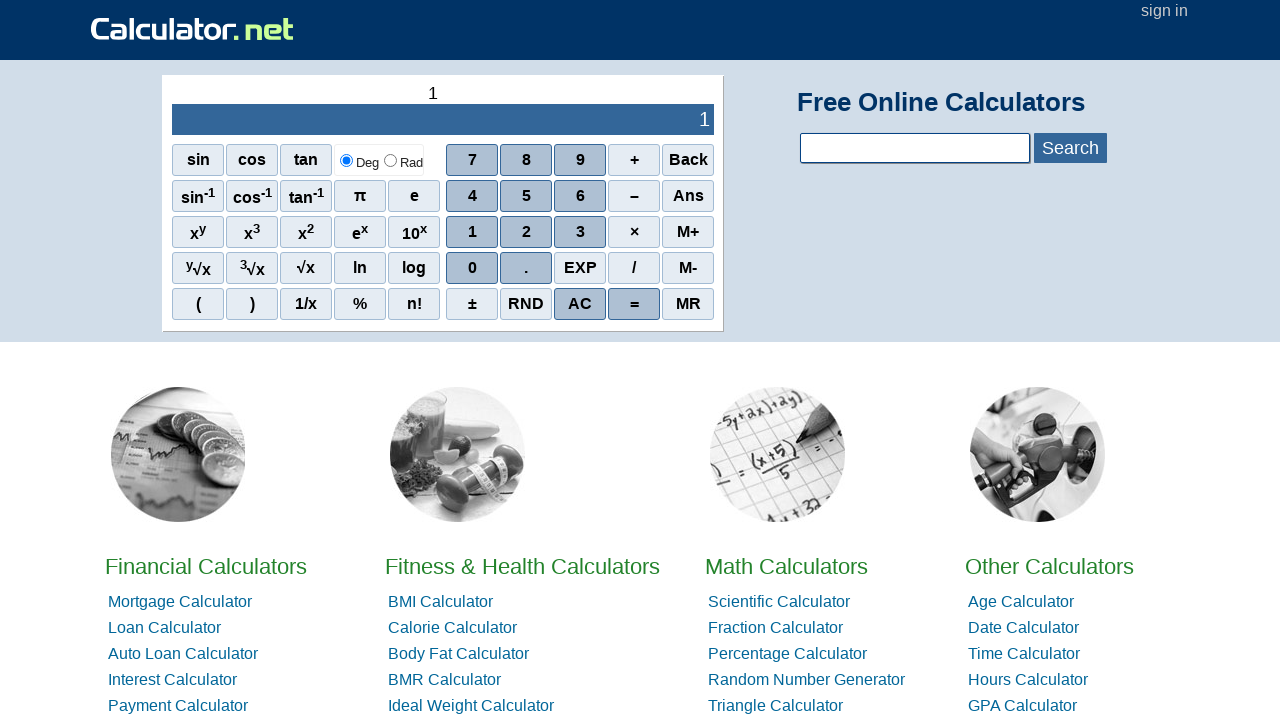

Clicked + button for addition at (634, 160) on xpath=//*[@id='sciout']/tbody/tr[2]/td[2]/div/div[1]/span[4]
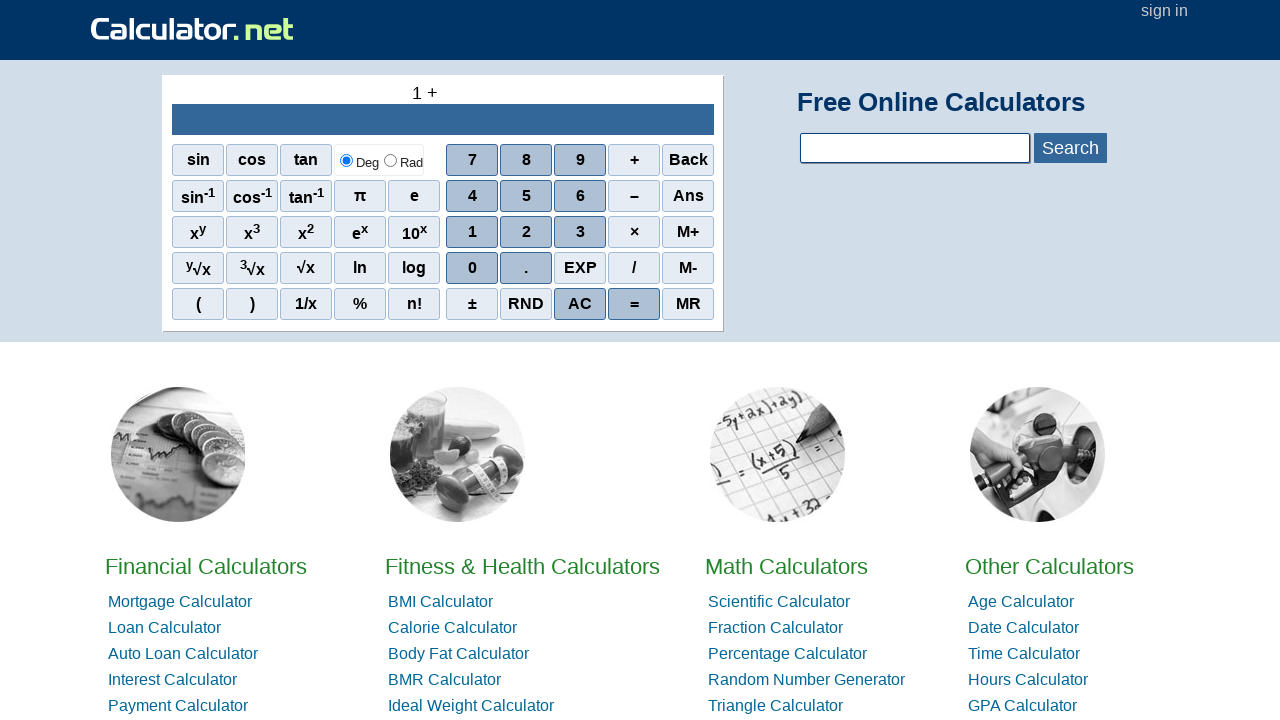

Clicked 1 button again at (472, 232) on xpath=//*[@id='sciout']/tbody/tr[2]/td[2]/div/div[3]/span[1]
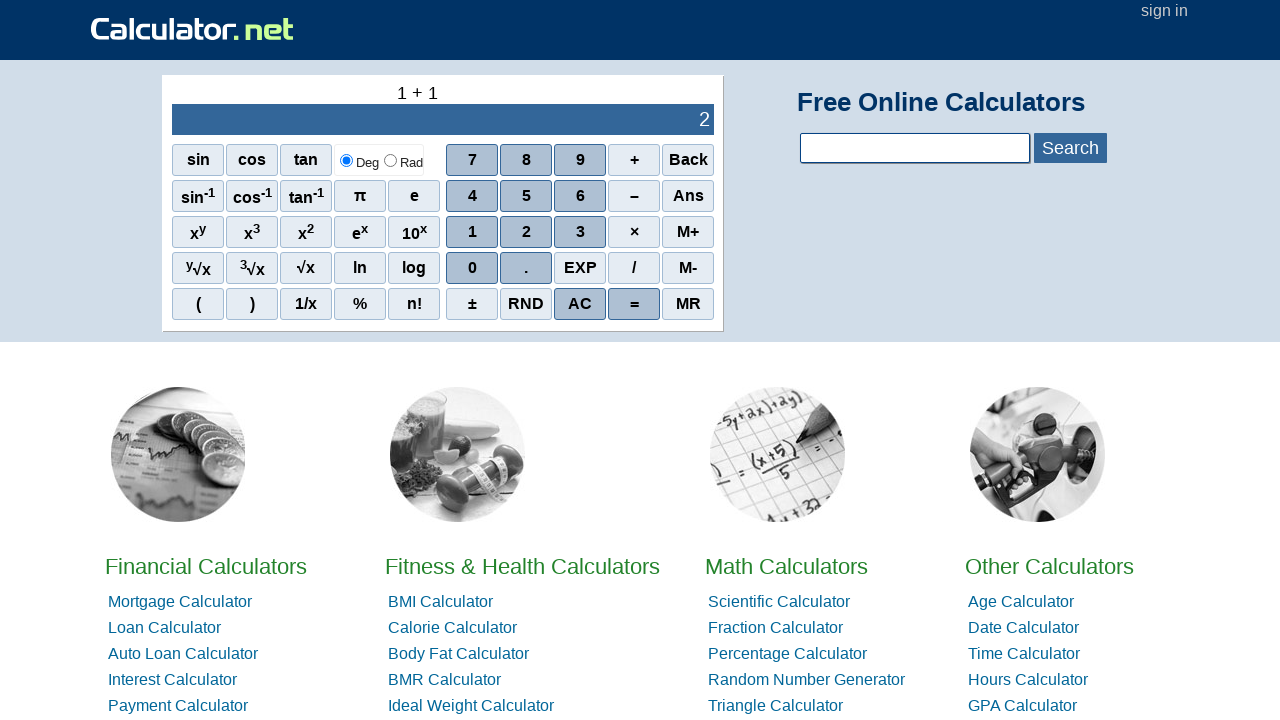

Result output appeared on calculator display
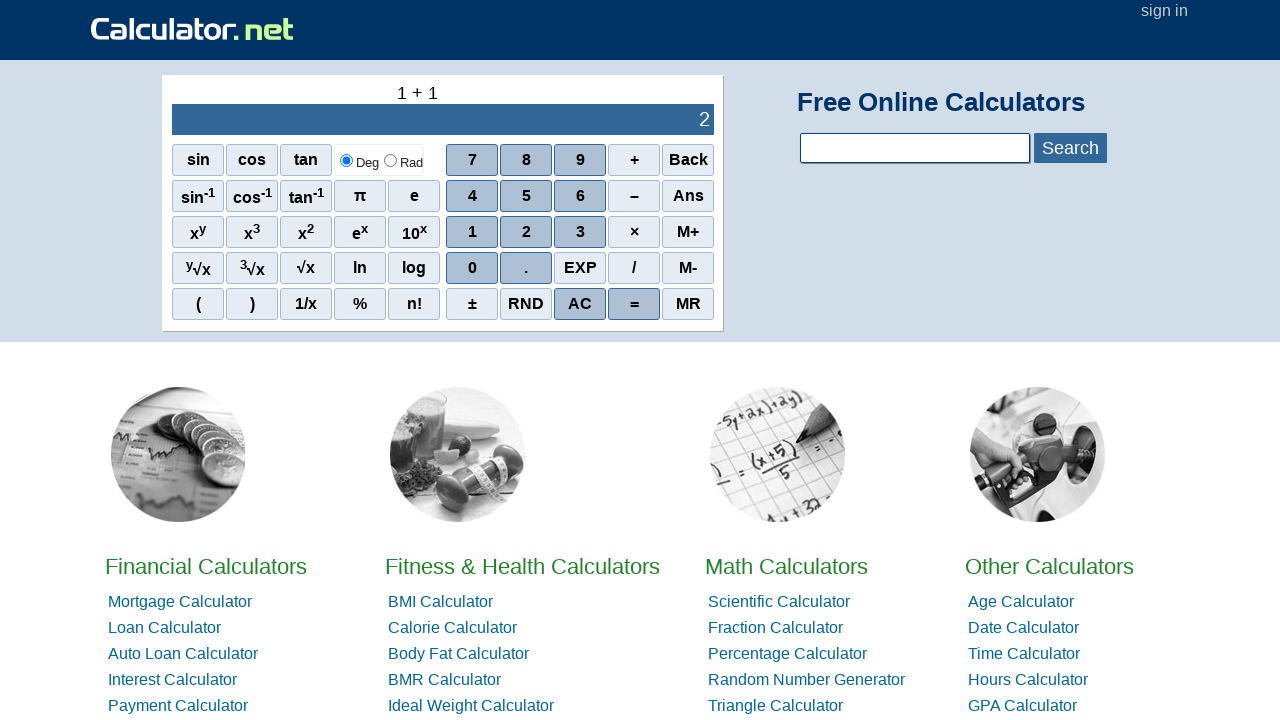

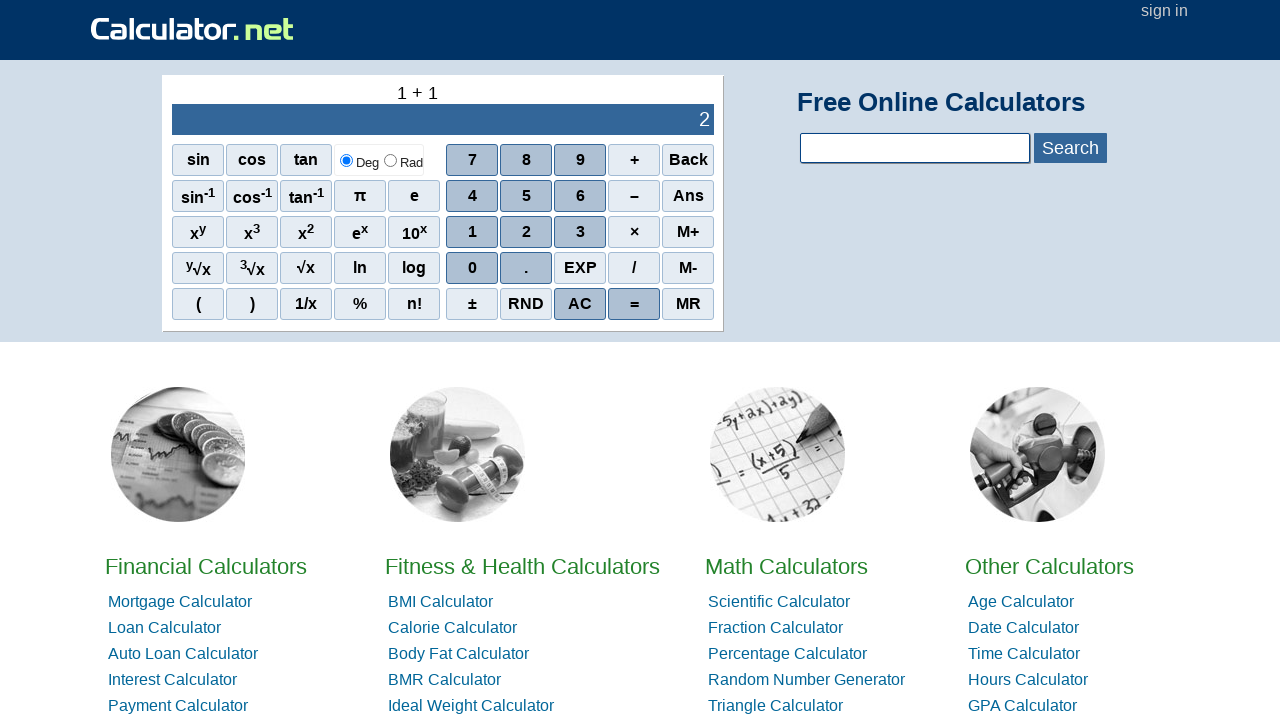